Tests accepting a JavaScript alert by clicking a button to trigger the alert and verifying the result message

Starting URL: https://automationfc.github.io/basic-form/index.html

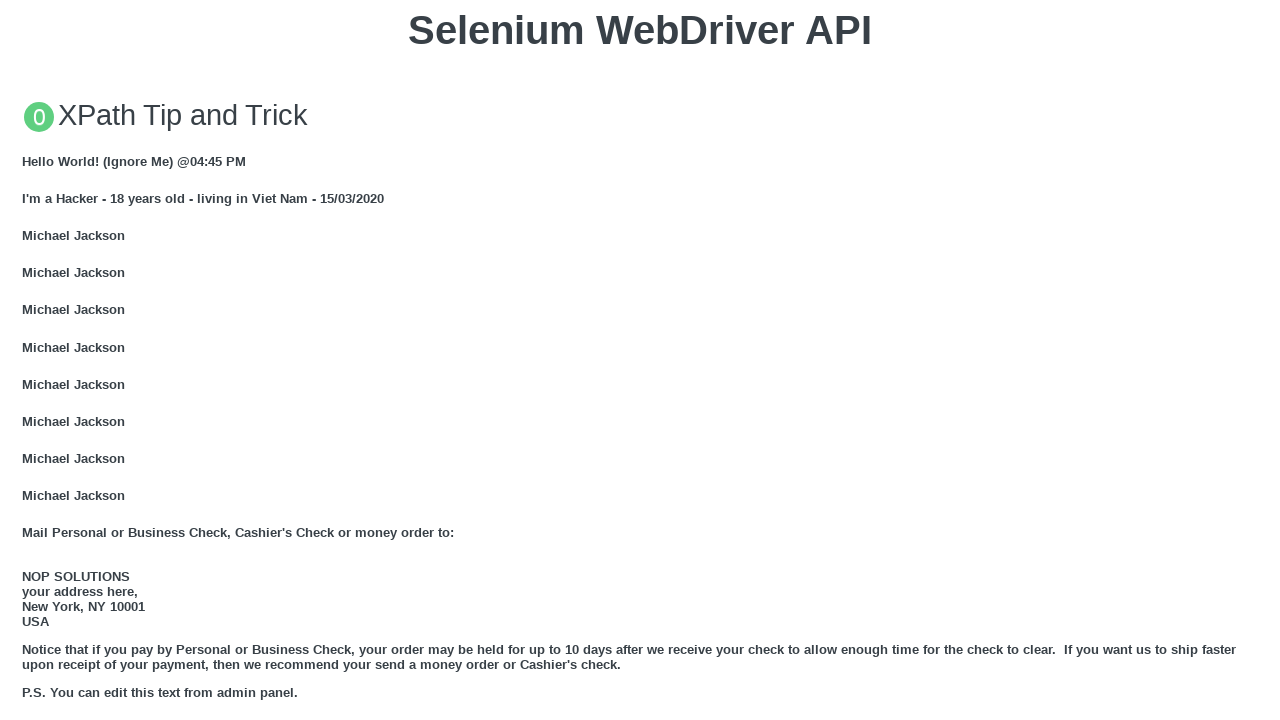

Clicked 'Click for JS Alert' button to trigger JavaScript alert at (640, 360) on xpath=//button[text()='Click for JS Alert']
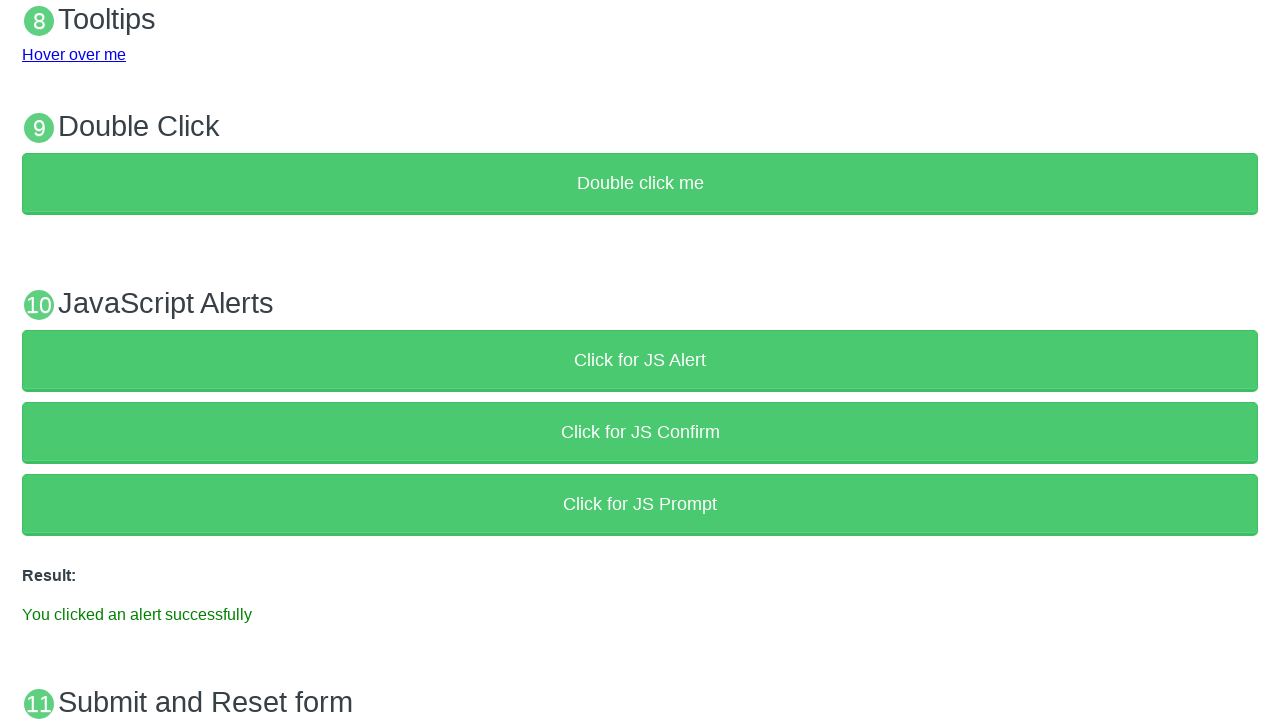

Registered dialog handler to accept JavaScript alert
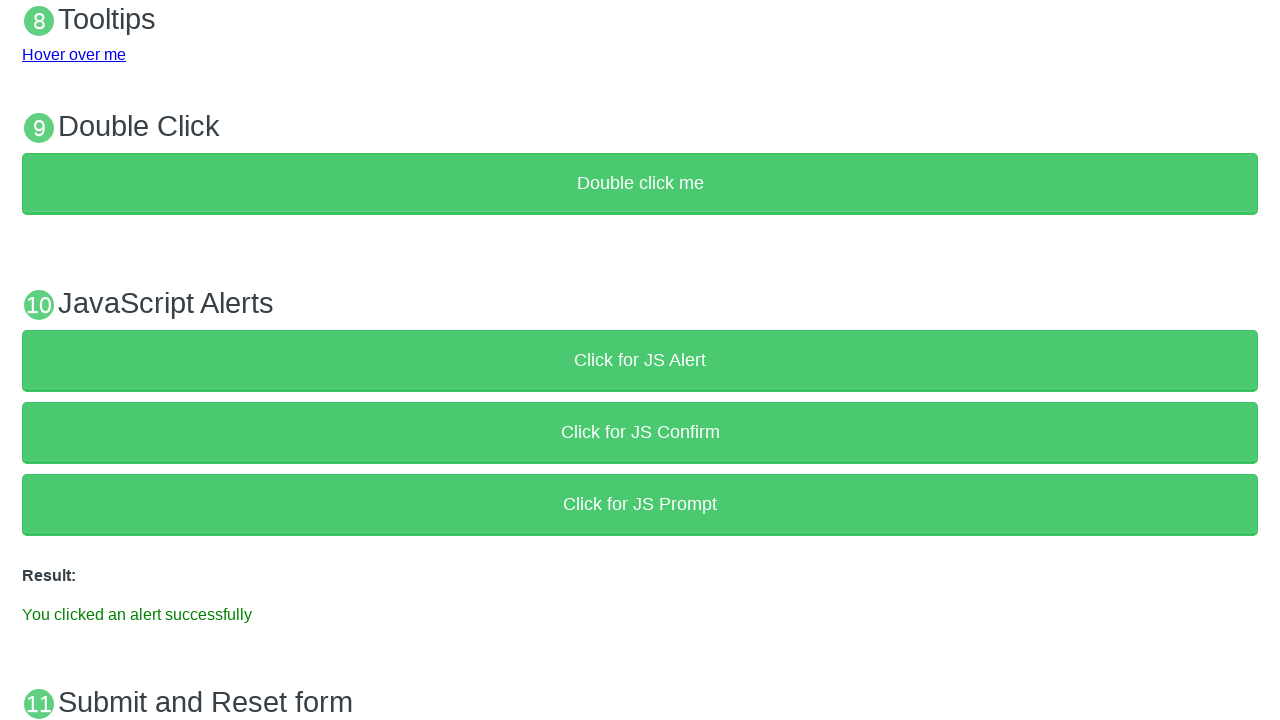

Verified success message appeared: 'You clicked an alert successfully'
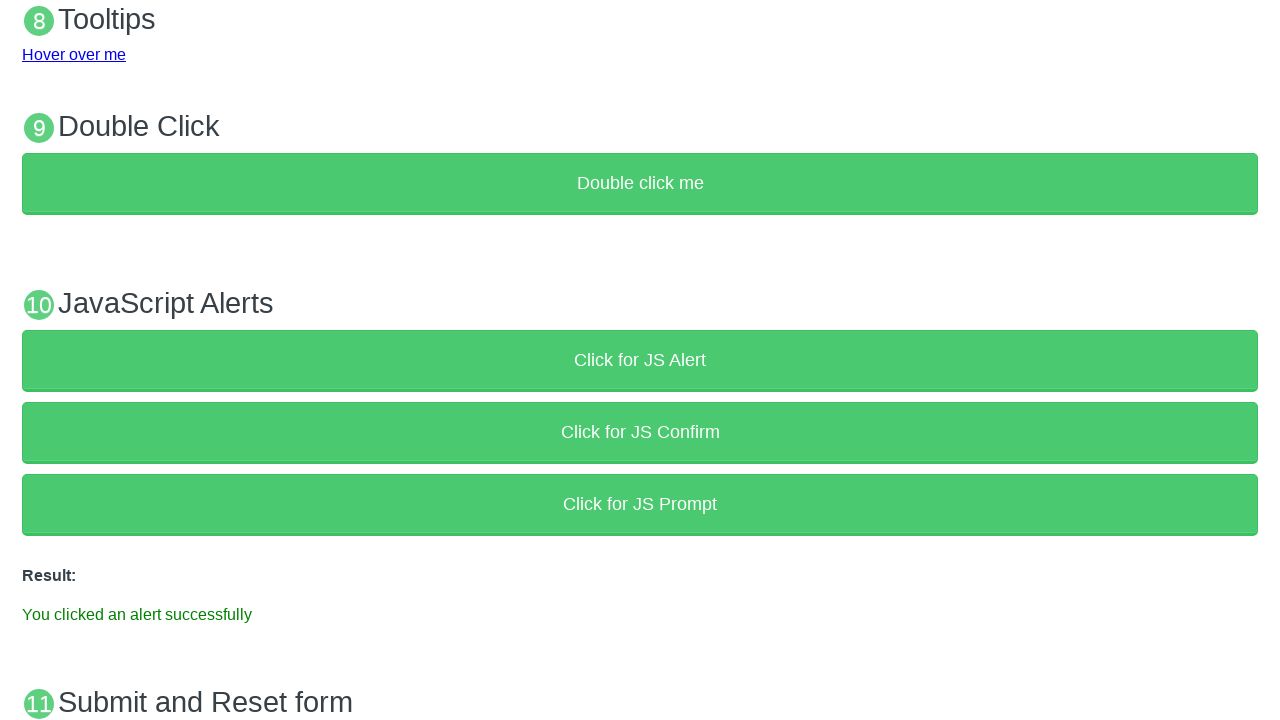

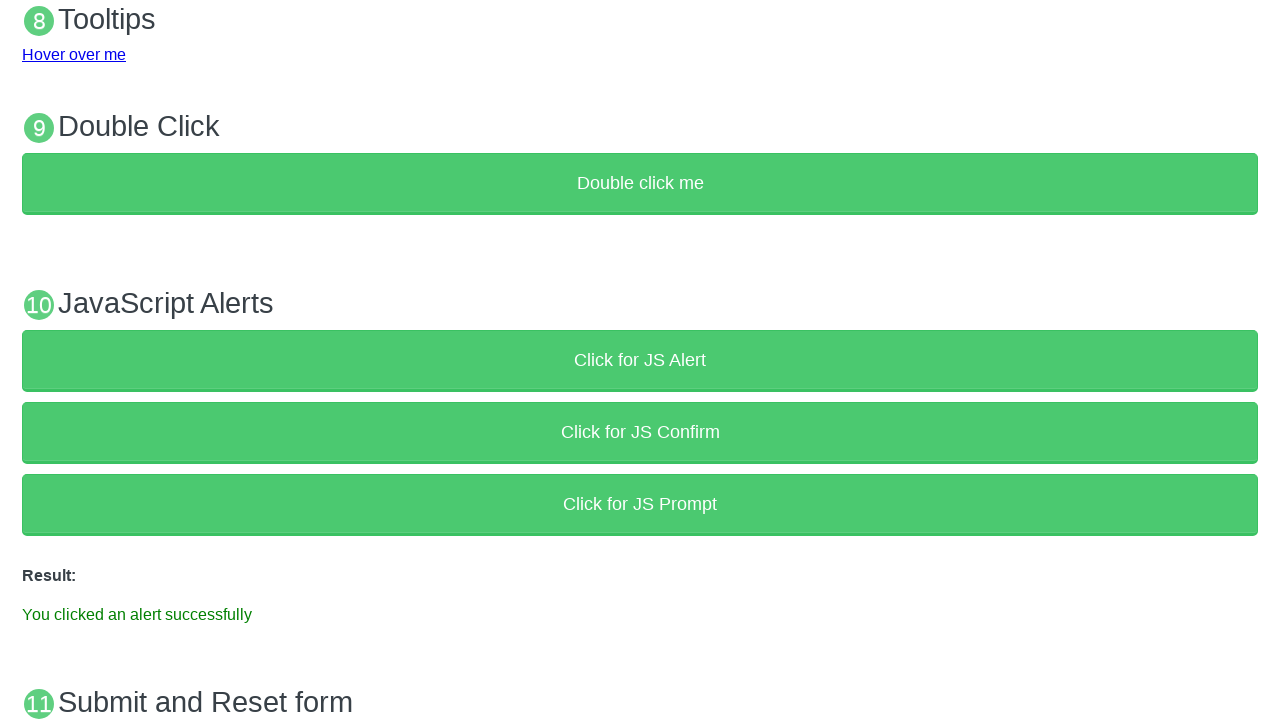